Tests button interactions on DemoQA by performing click, double-click, and right-click actions on different buttons and verifying the result messages are displayed correctly.

Starting URL: https://demoqa.com/buttons

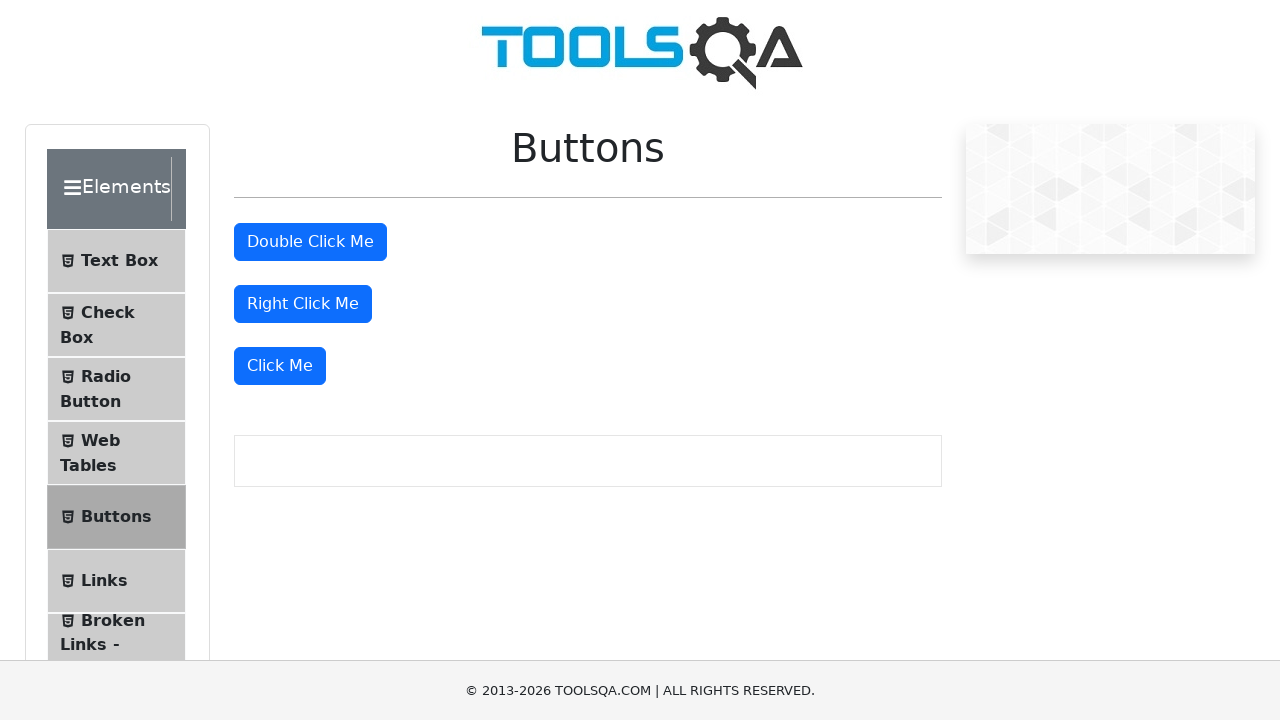

Waited for 'Double Click Me' button to load on DemoQA buttons page
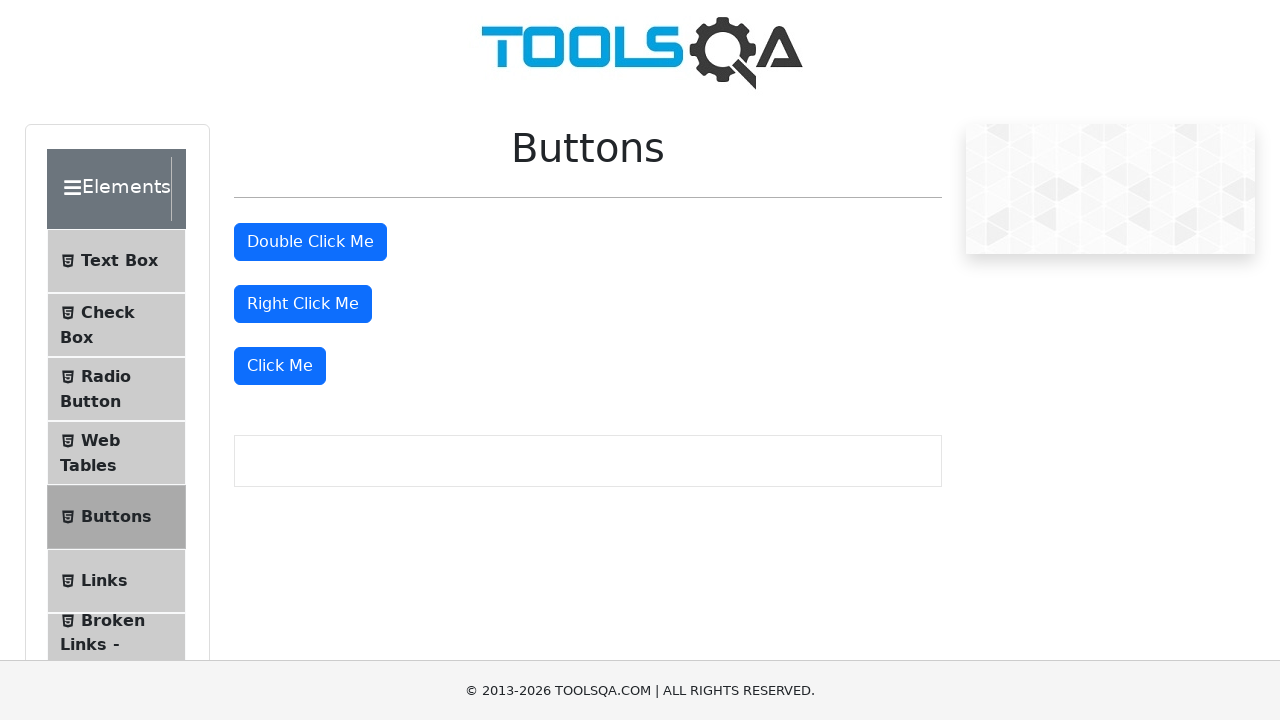

Double-clicked the 'Double Click Me' button at (310, 242) on xpath=//button[@id='doubleClickBtn']
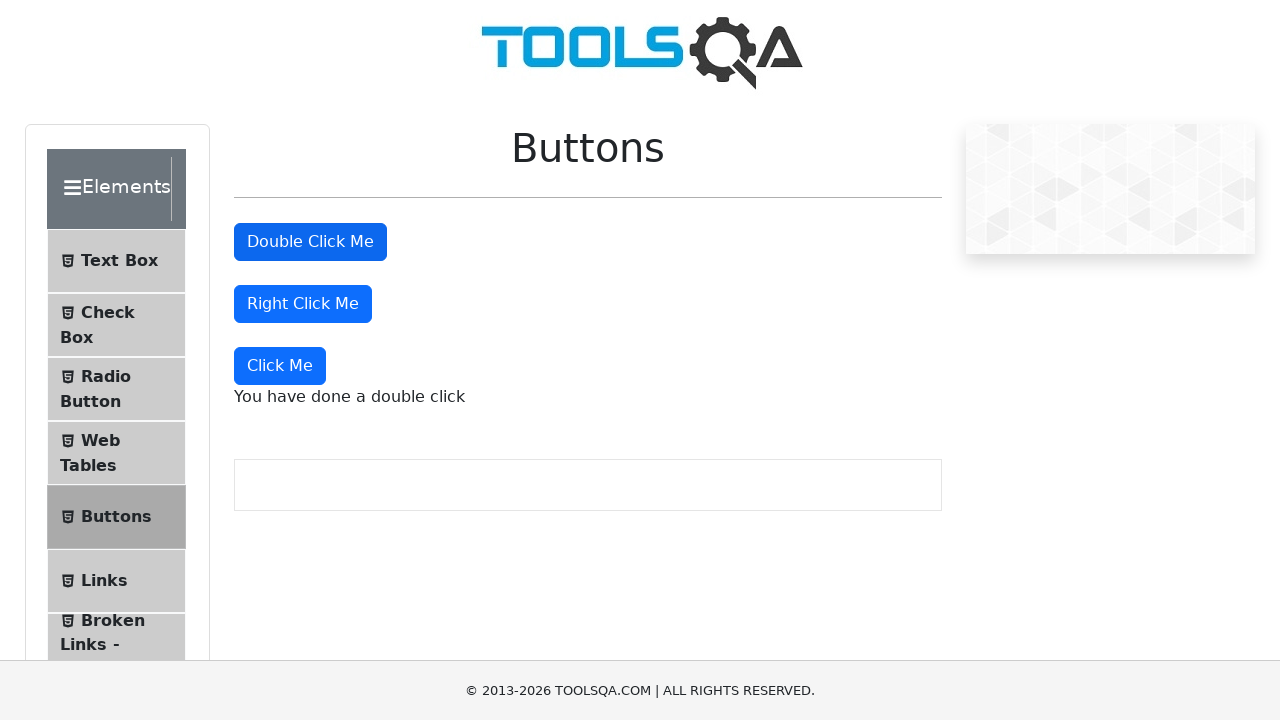

Waited for double click result message to appear
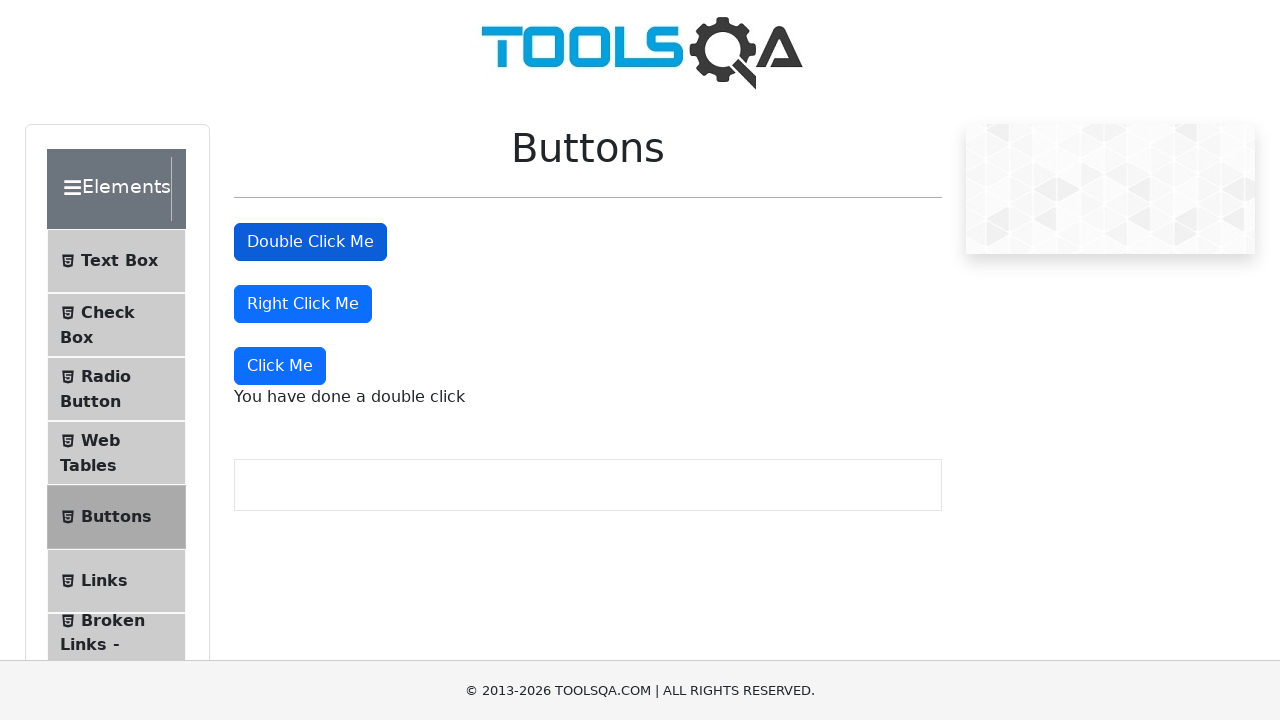

Verified double click message displays 'You have done a double click'
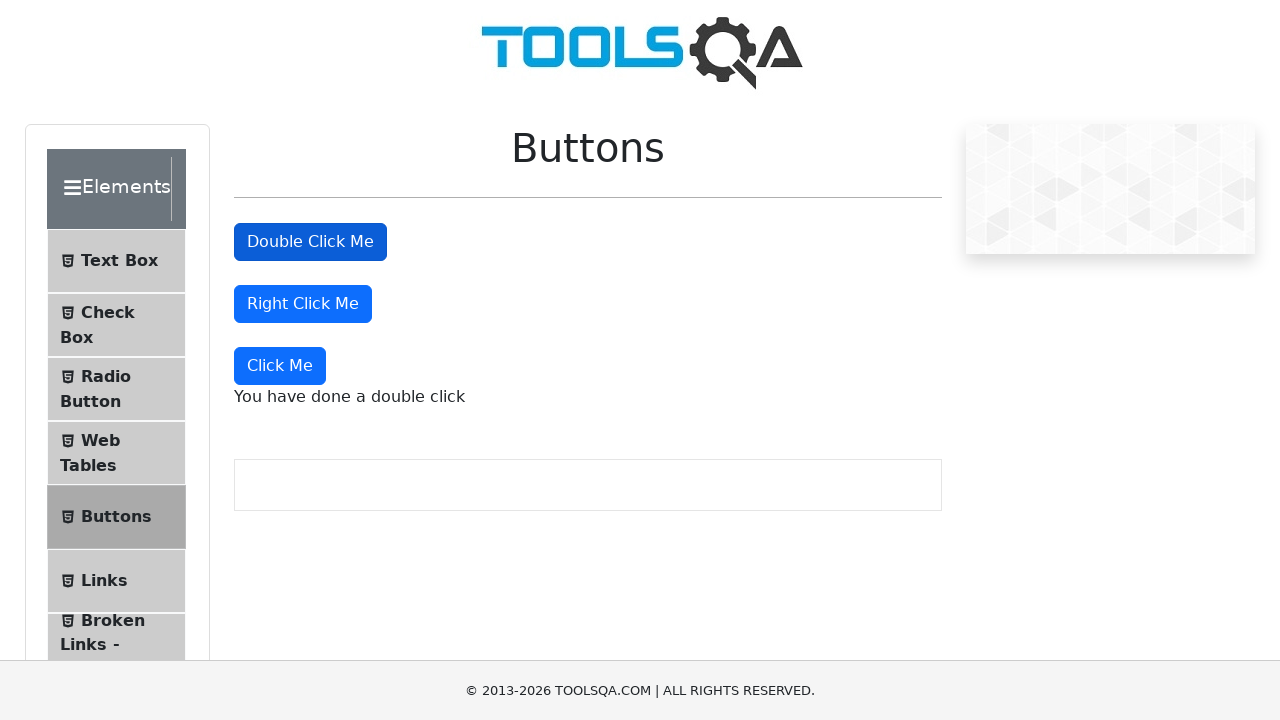

Right-clicked the 'Right Click Me' button at (303, 304) on xpath=//button[@id='rightClickBtn']
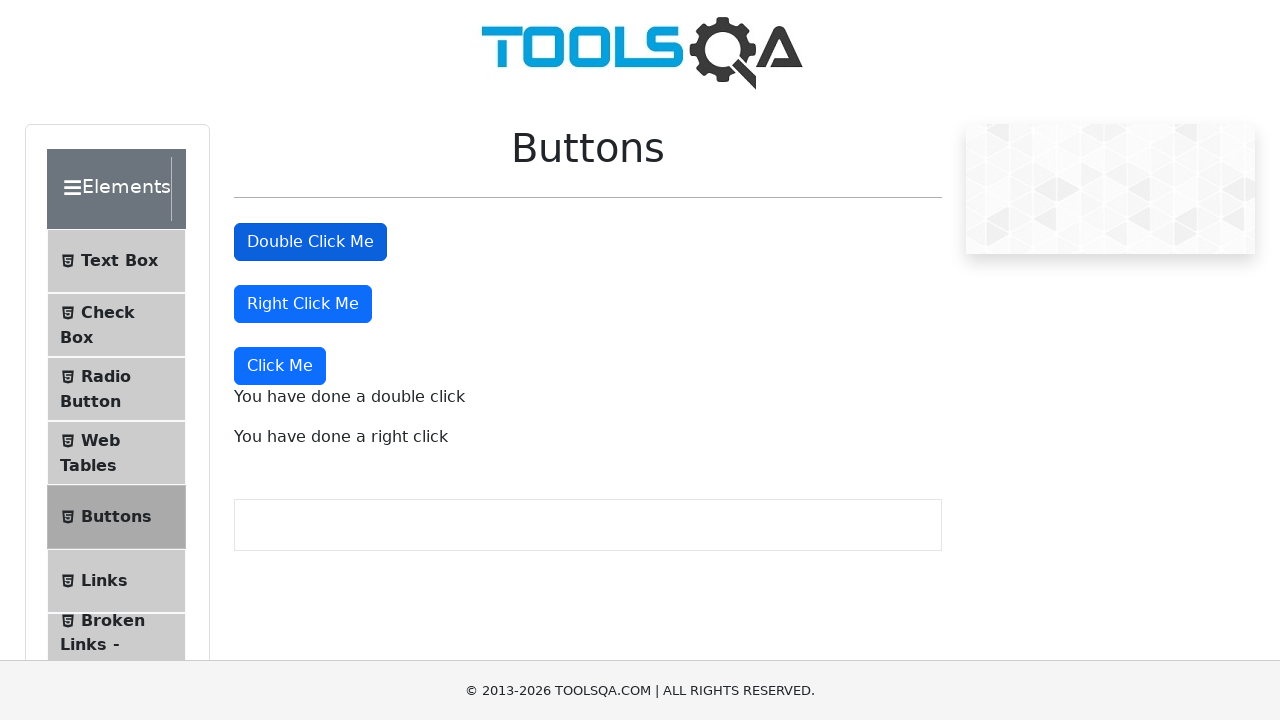

Waited for right click result message to appear
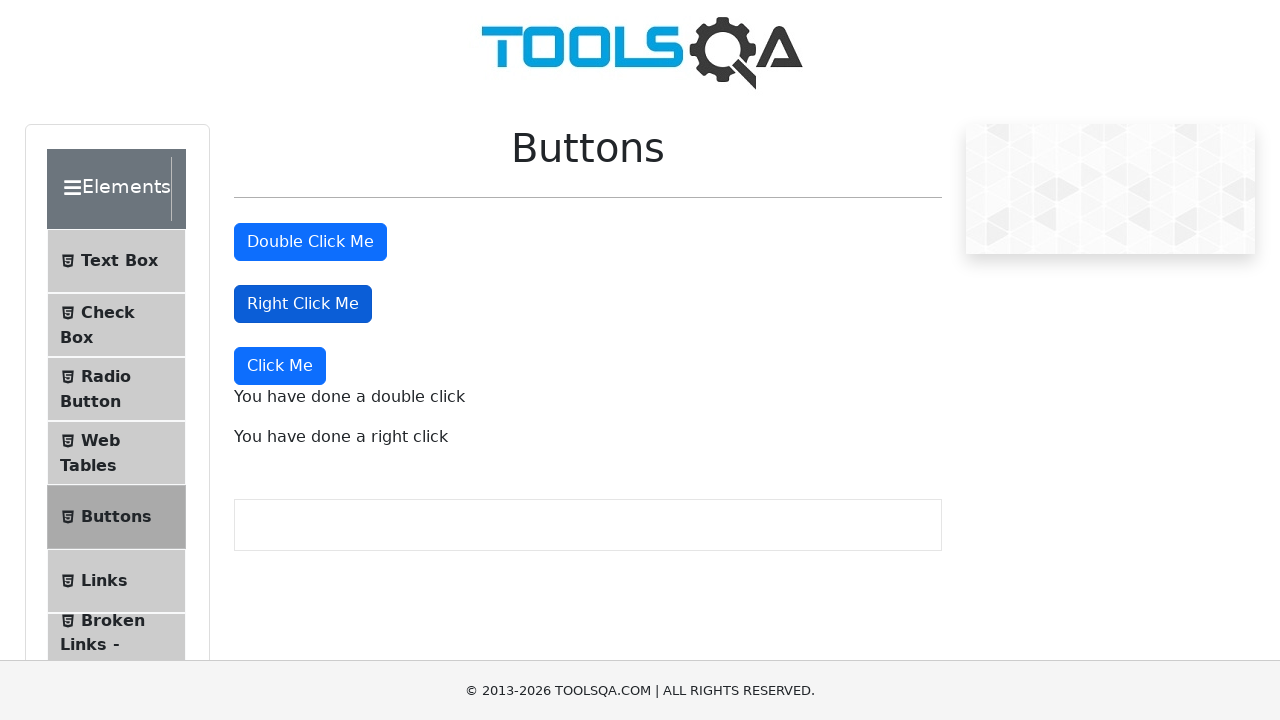

Verified right click message displays 'You have done a right click'
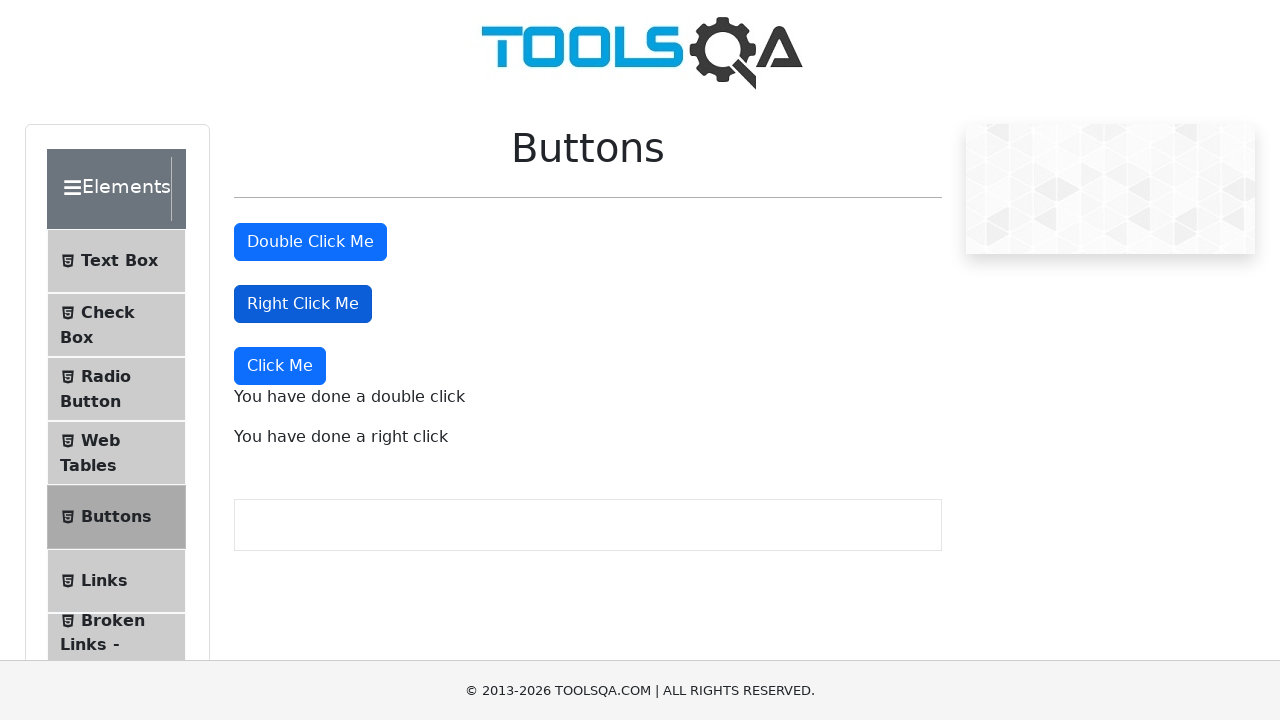

Clicked the 'Click Me' button with dynamic ID at (280, 366) on xpath=//button[text()='Click Me'] >> nth=-1
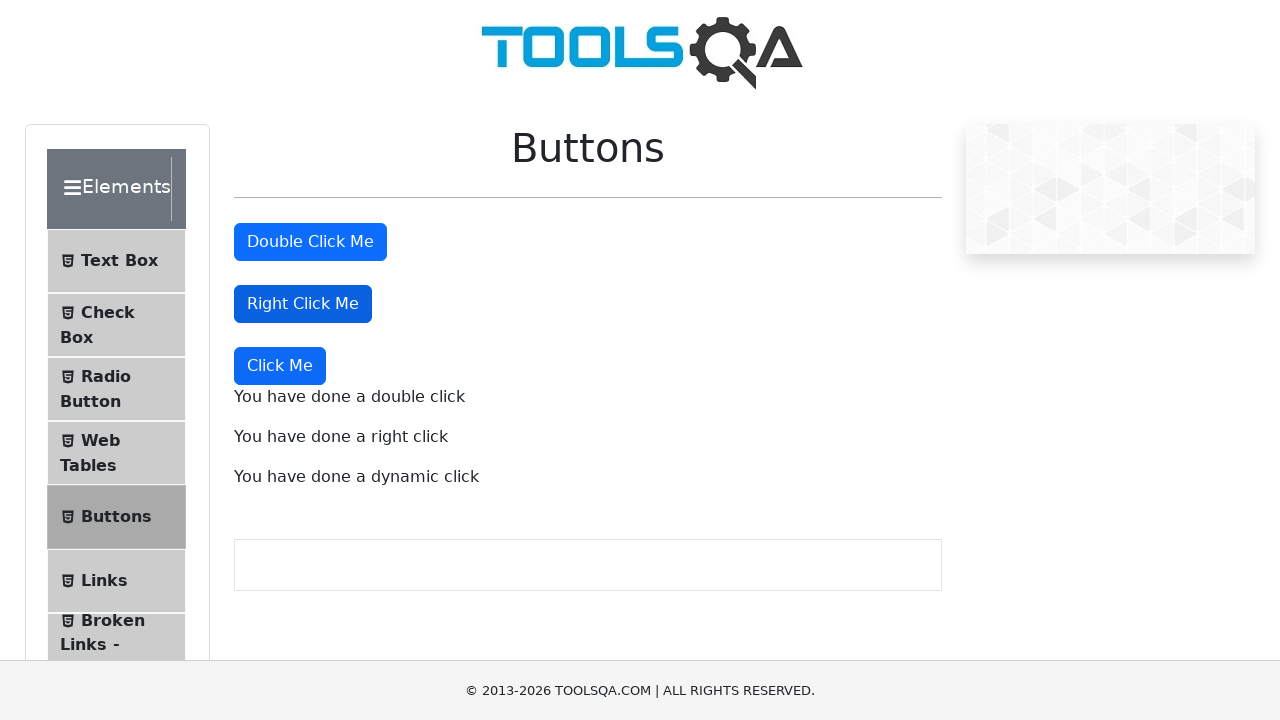

Waited for dynamic click result message to appear
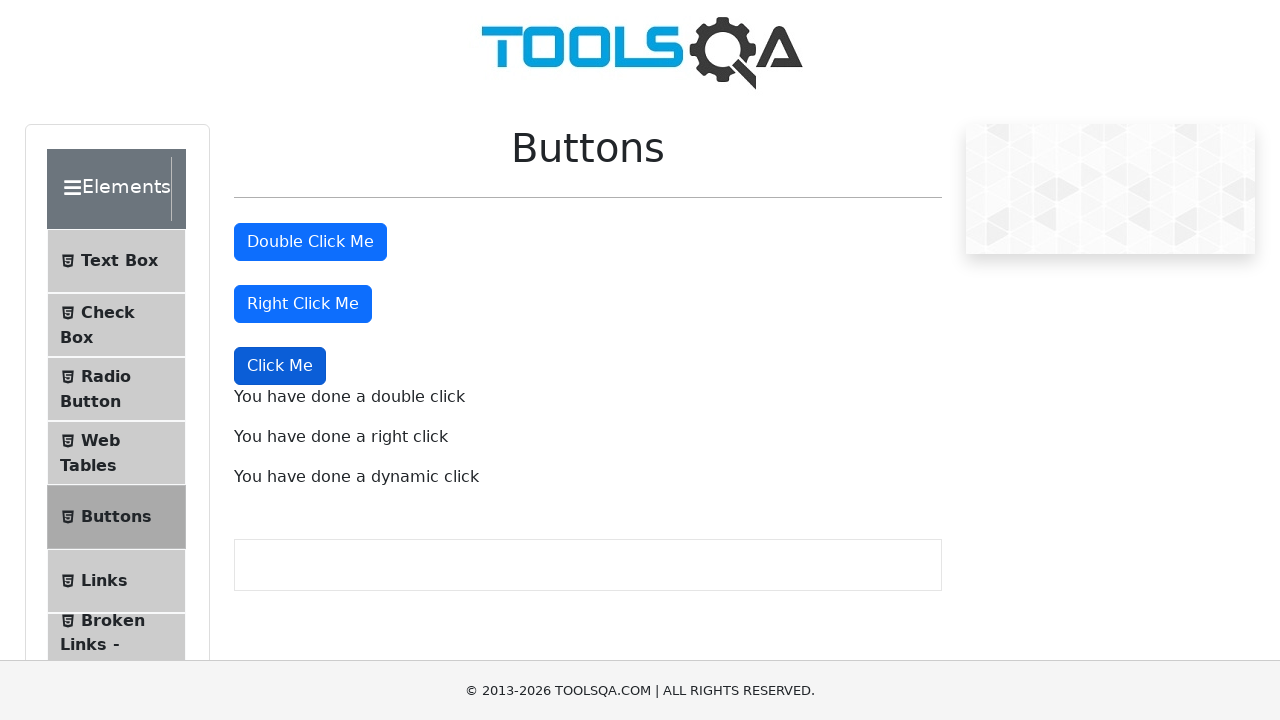

Verified dynamic click message displays 'You have done a dynamic click'
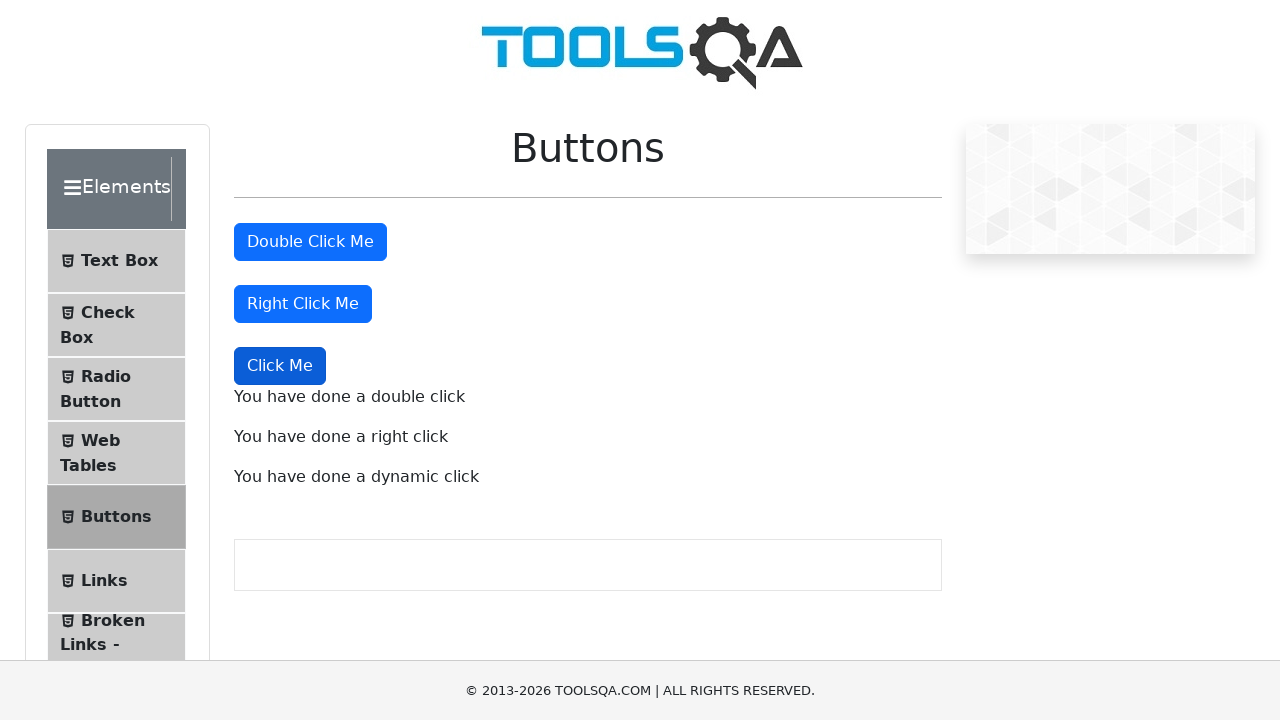

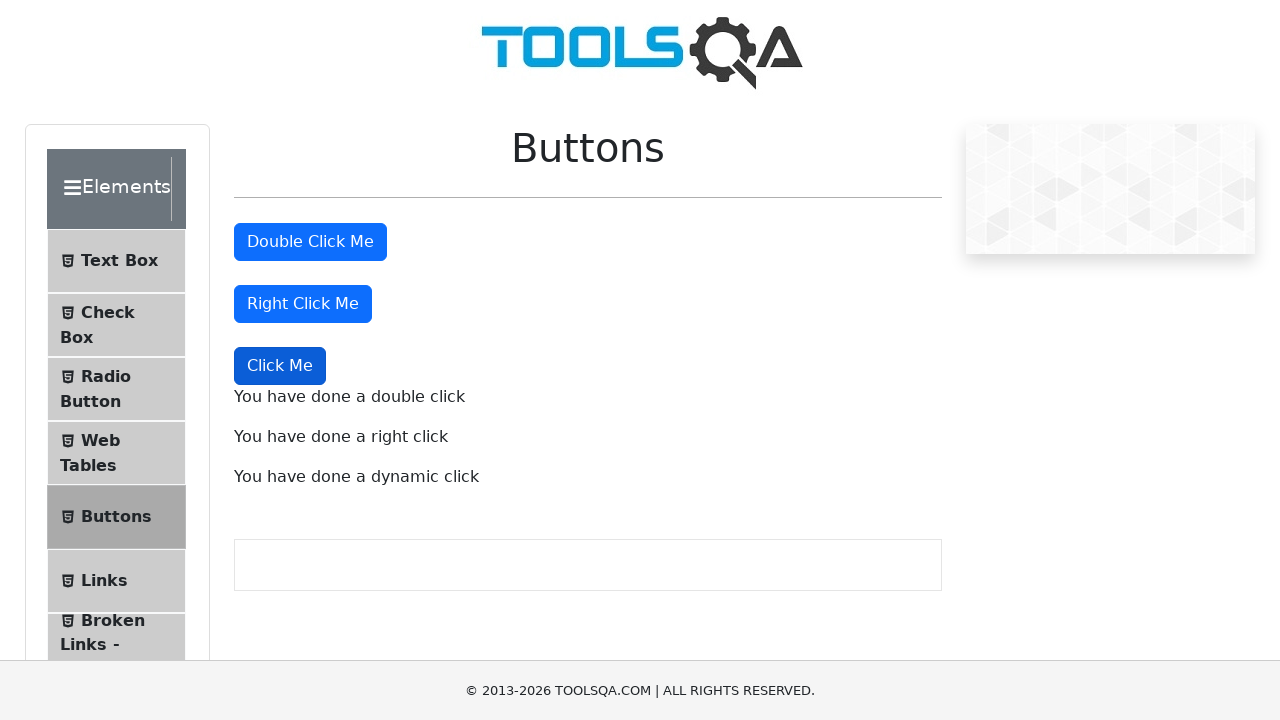